Tests a QA form by filling in login, password, database, and host fields, submitting the form, accepting an alert, then clearing the fields and filling them with different reversed values before submitting again.

Starting URL: https://erikdark.github.io/dovod_repo_QA_form/

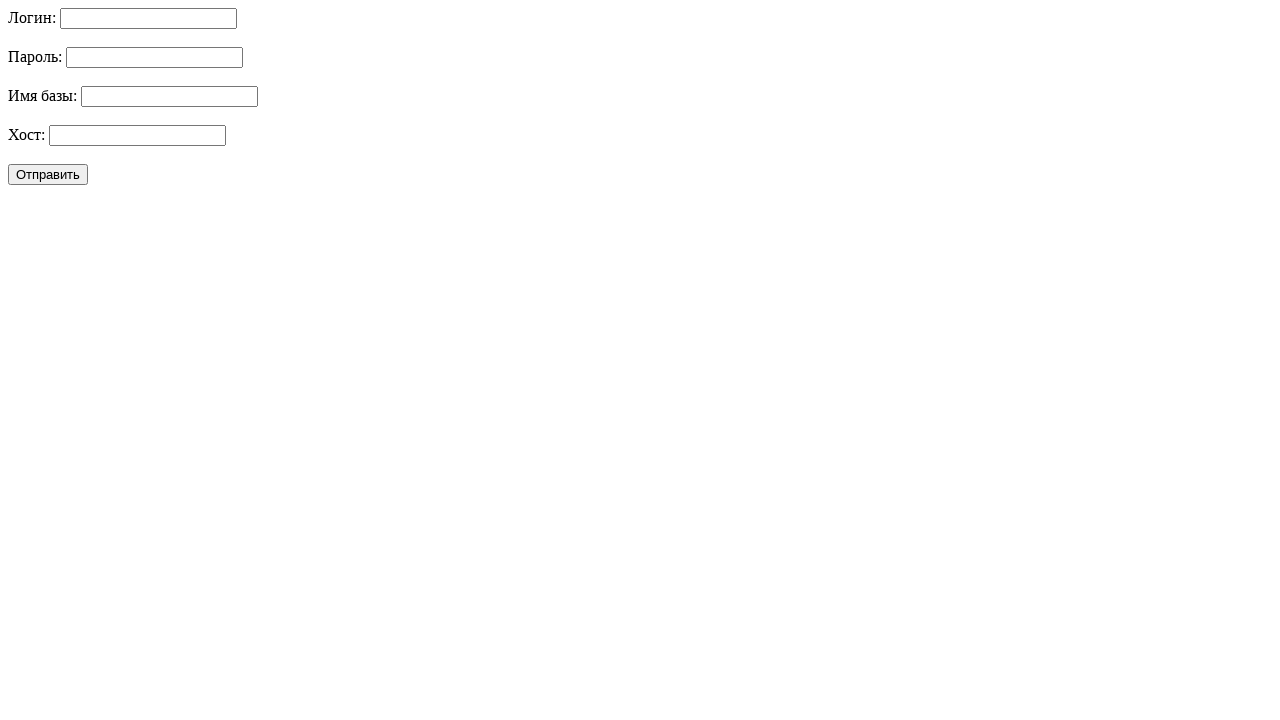

Filled login field with 'admin123' on #login
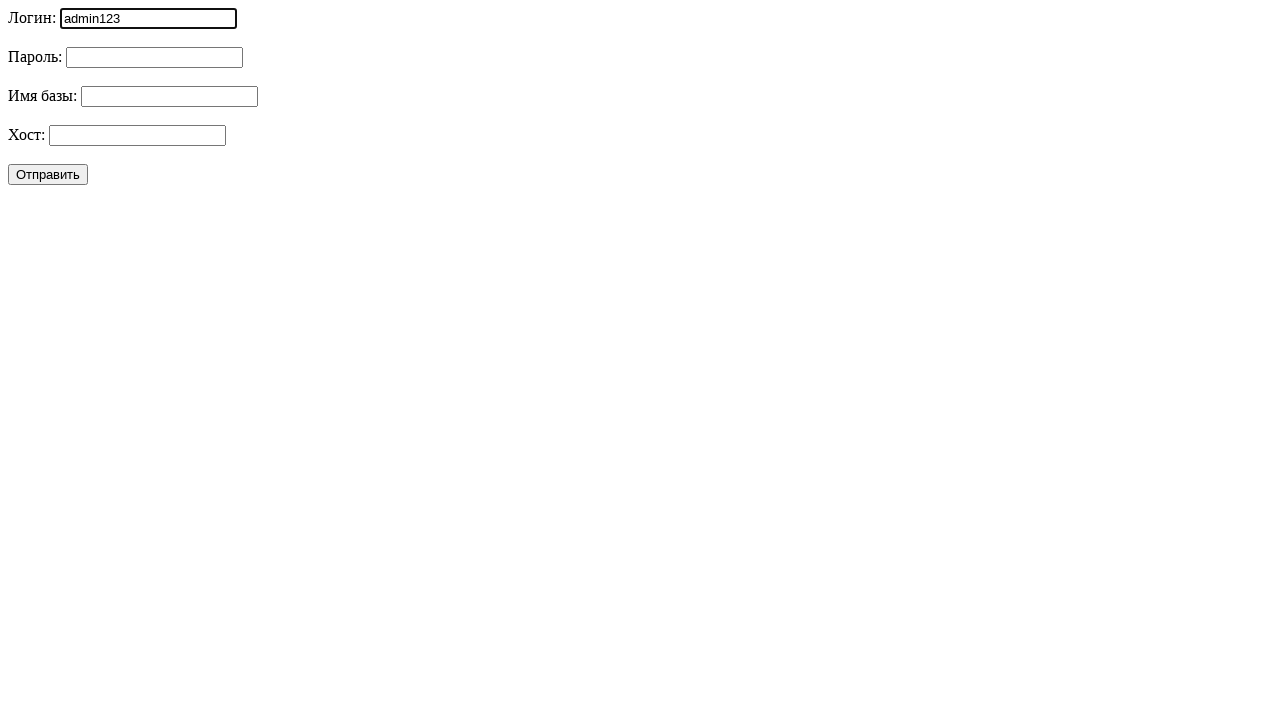

Filled password field with 'password123' on #password
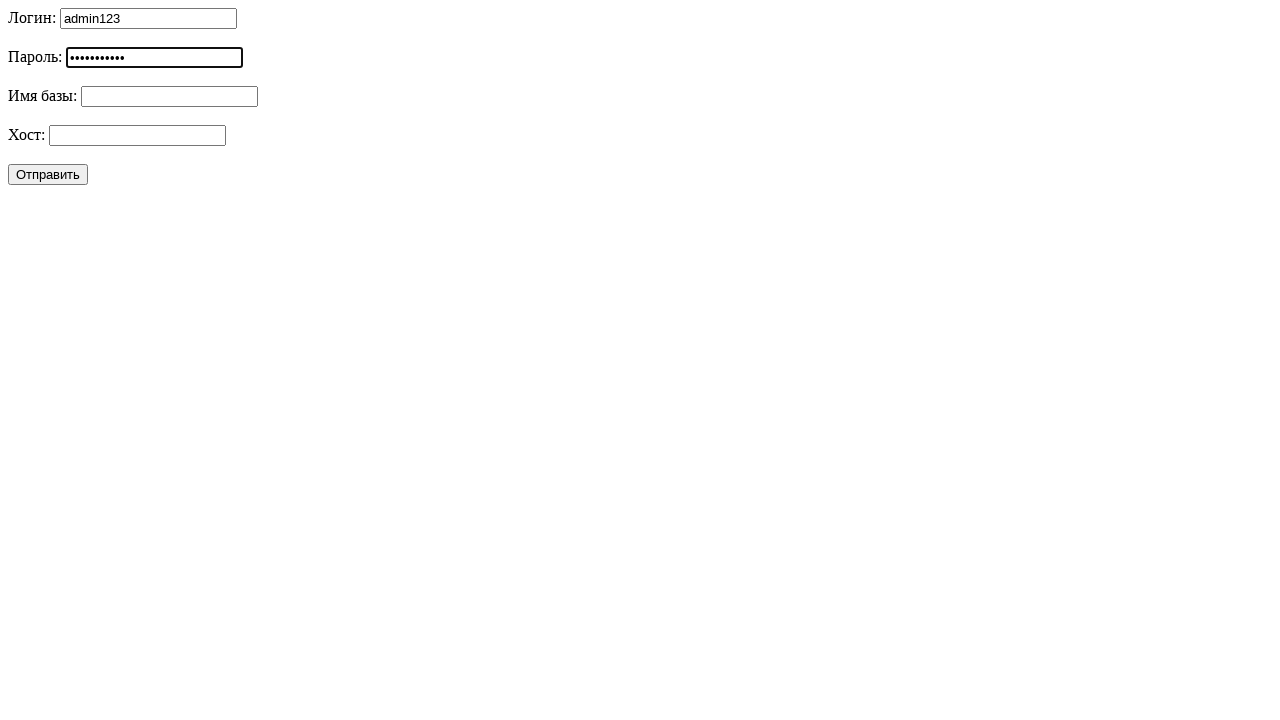

Filled database field with 'bd_dovod' on #database
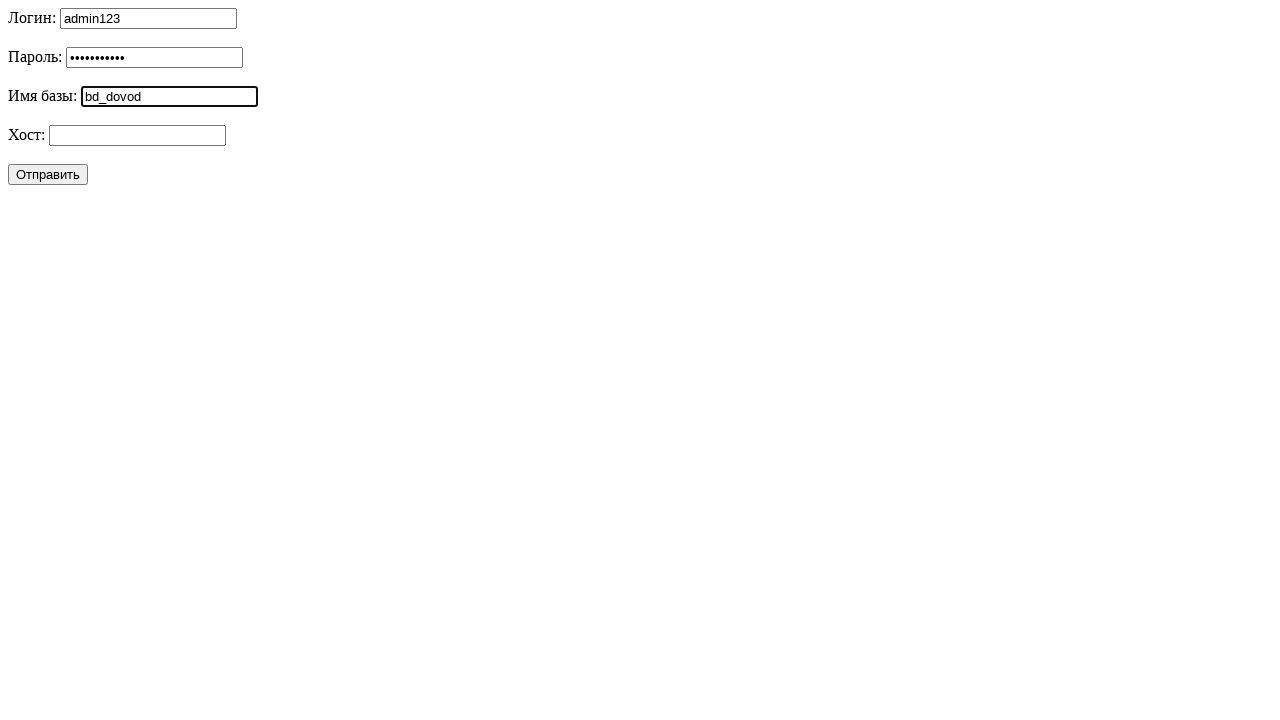

Filled host field with 'localhost' on #host
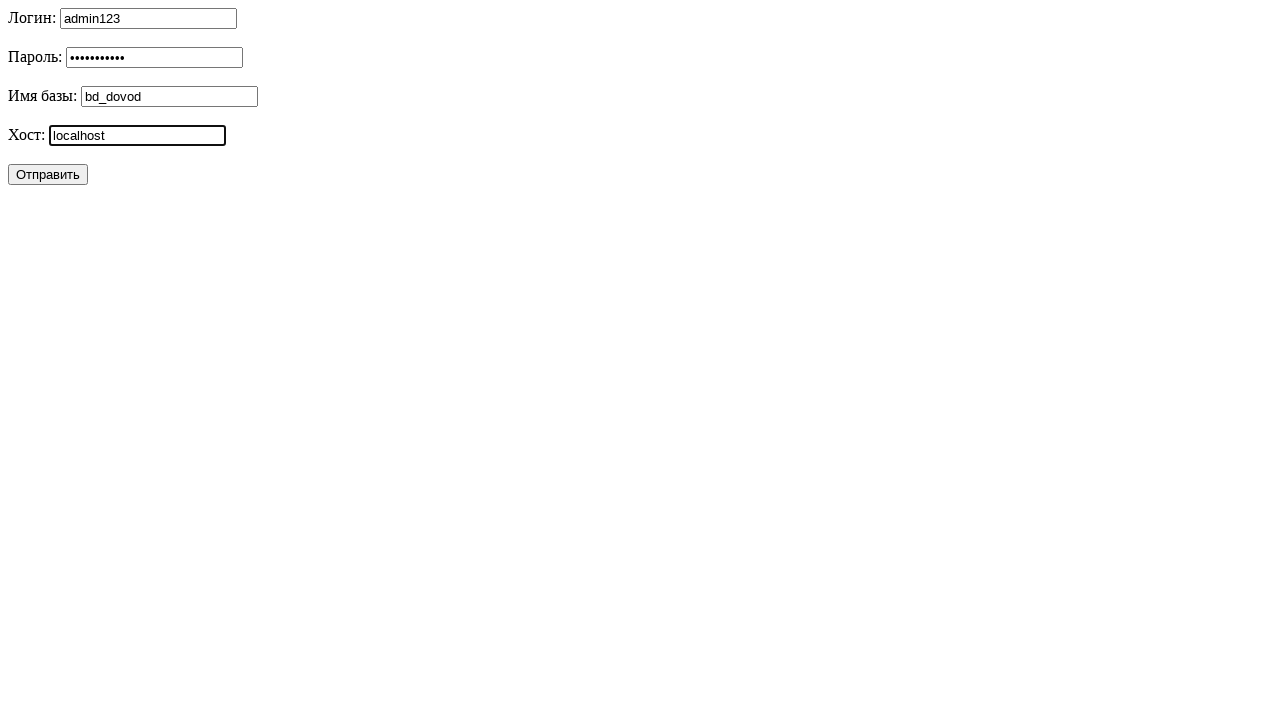

Clicked submit button to submit first form at (48, 174) on button[type="submit"]
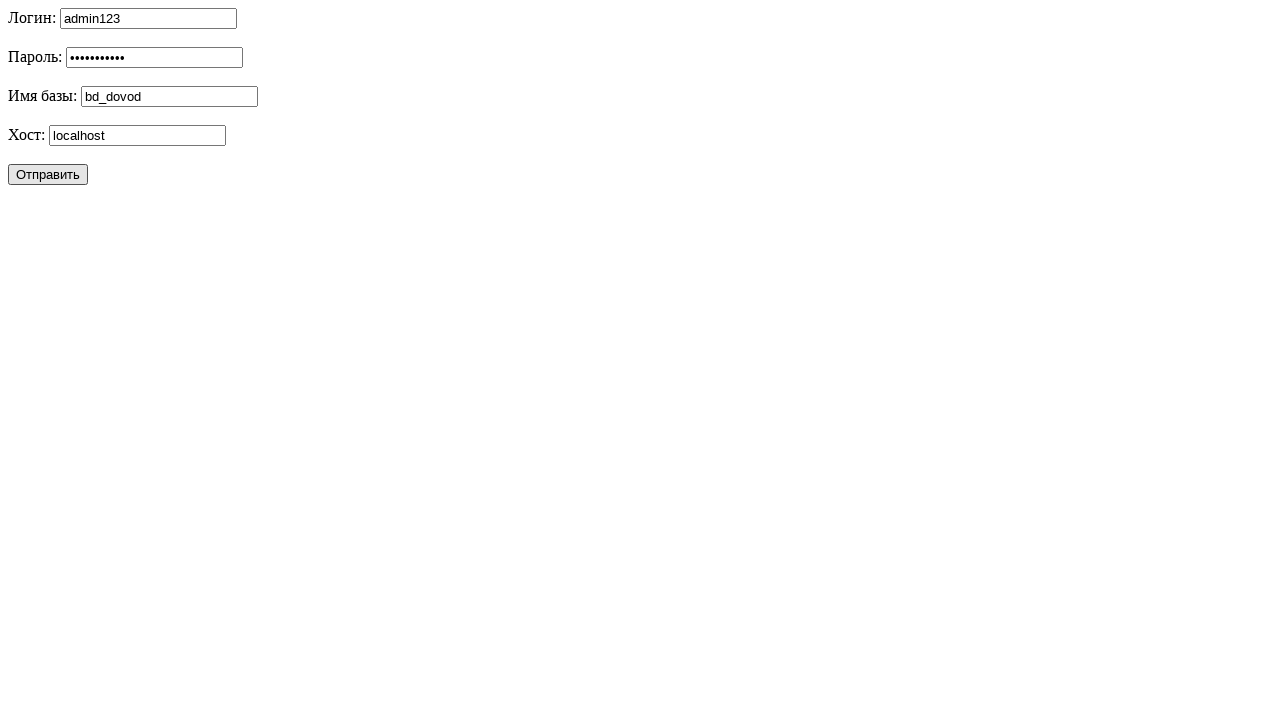

Set up dialog handler to accept alerts
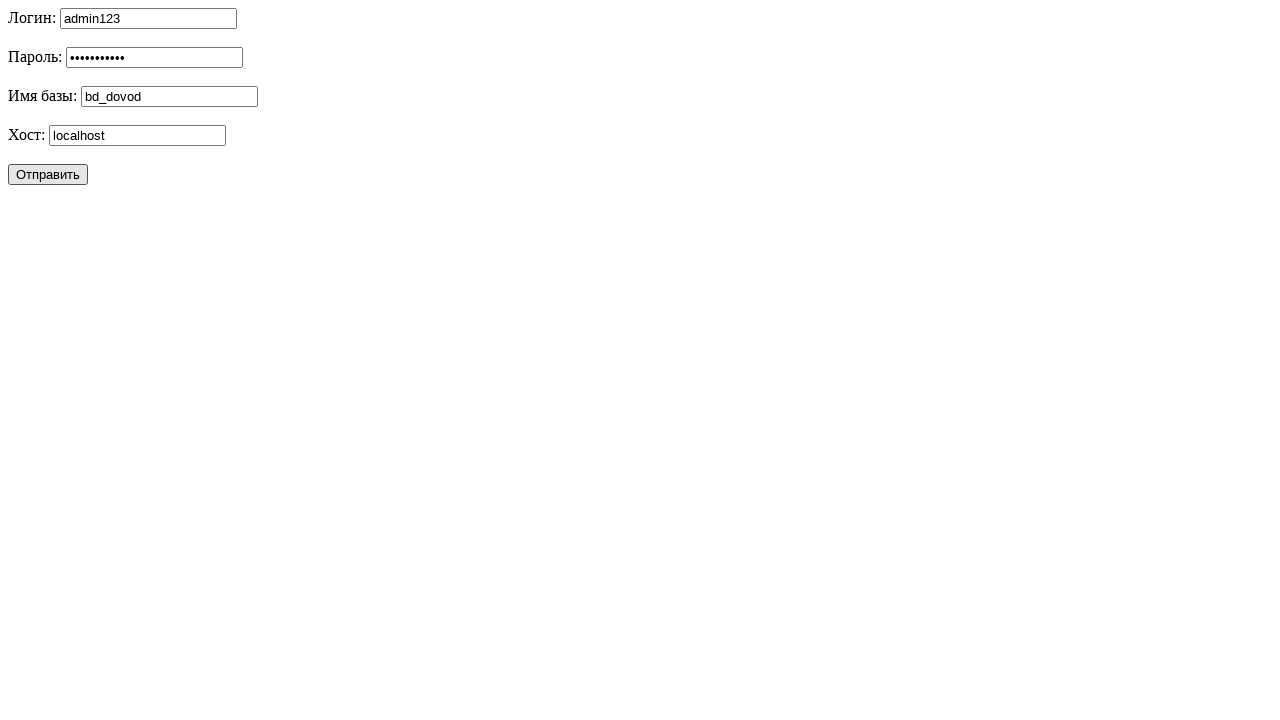

Waited 1000ms for alert processing
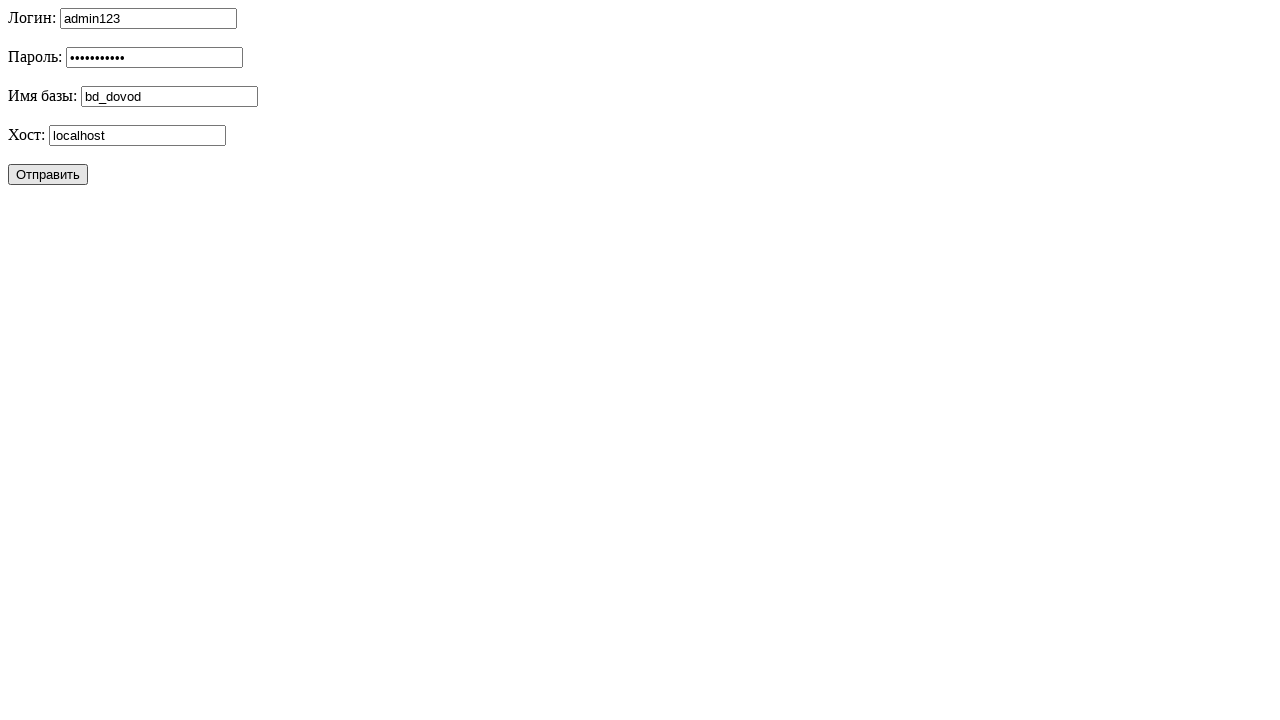

Cleared login field on #login
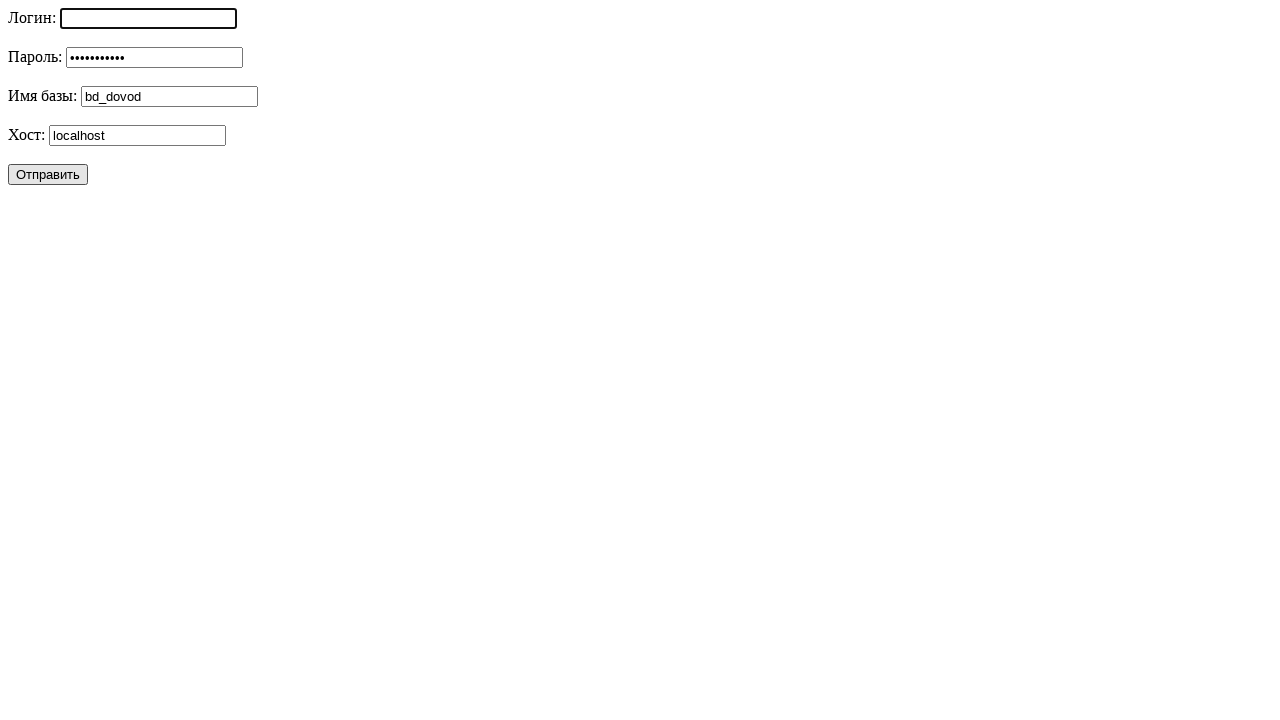

Cleared password field on #password
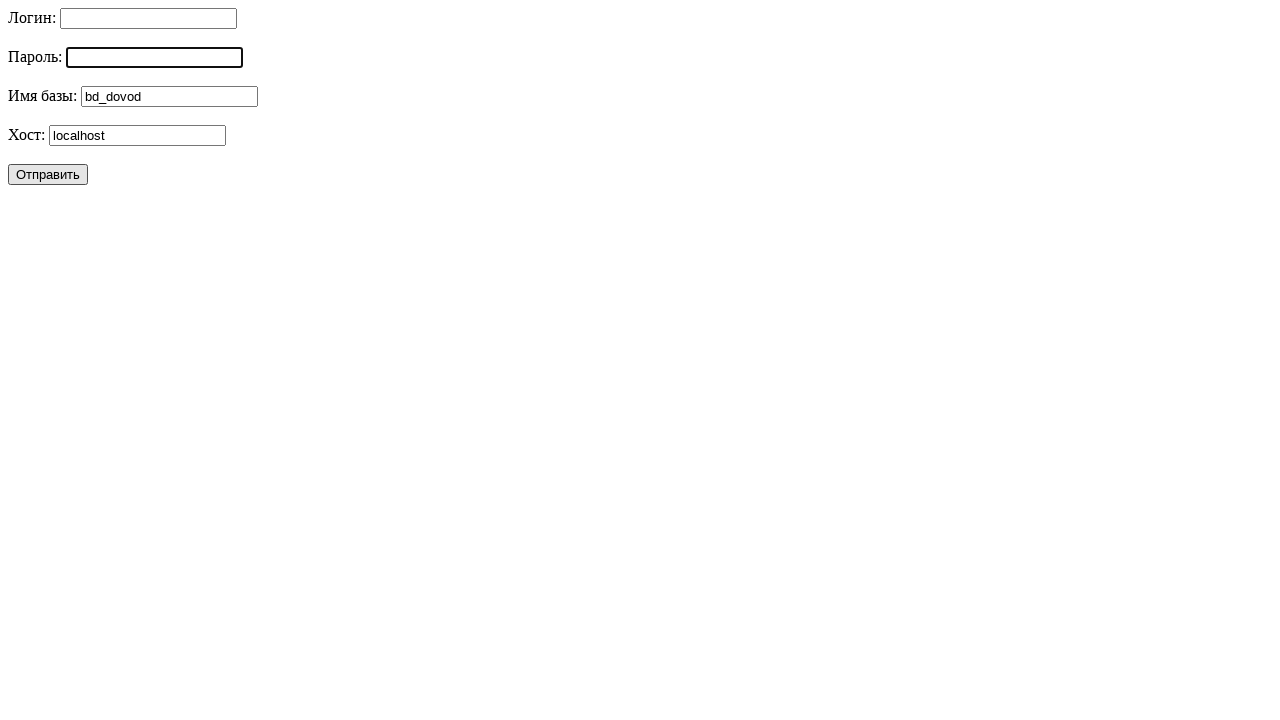

Cleared database field on #database
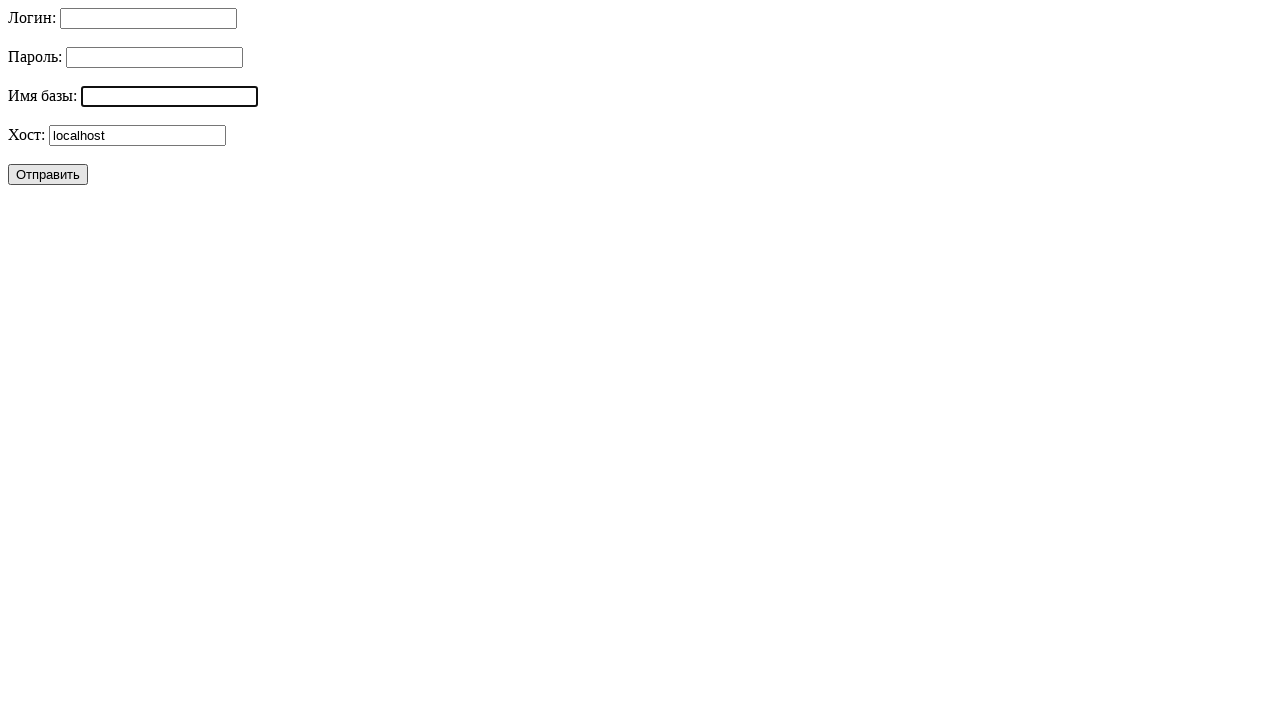

Cleared host field on #host
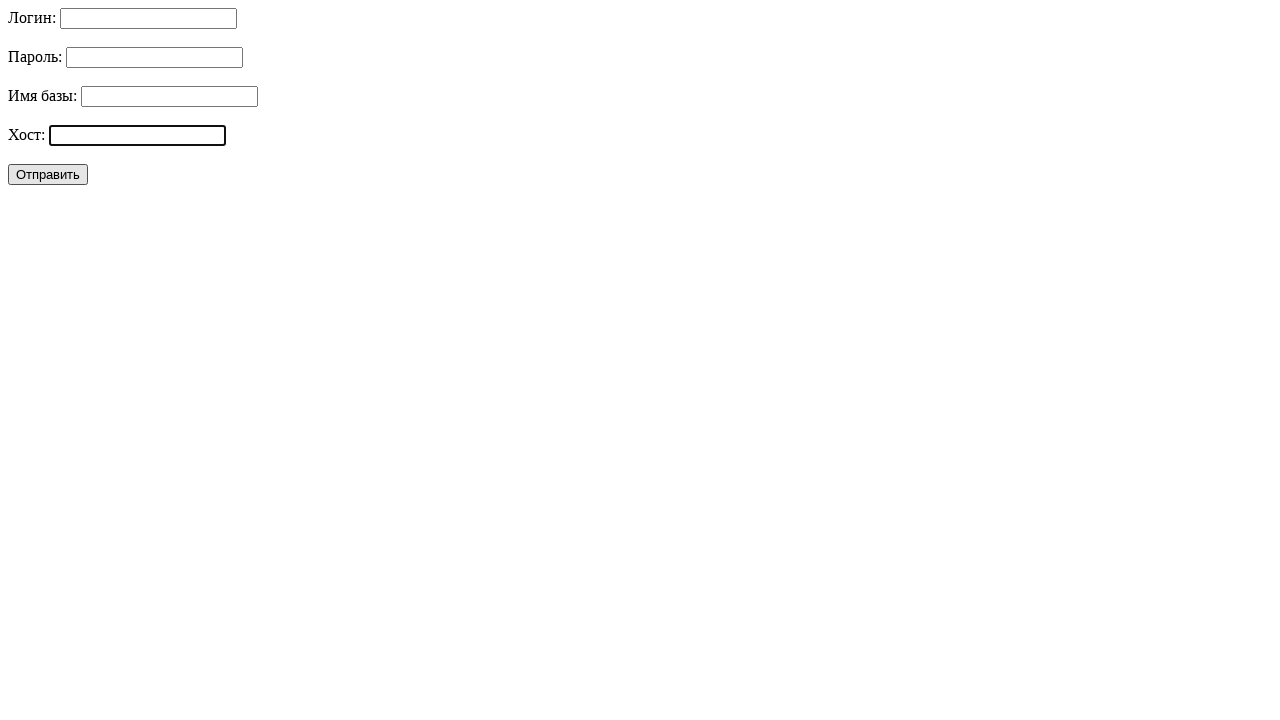

Filled host field with reversed value 'tsohlacol' on #host
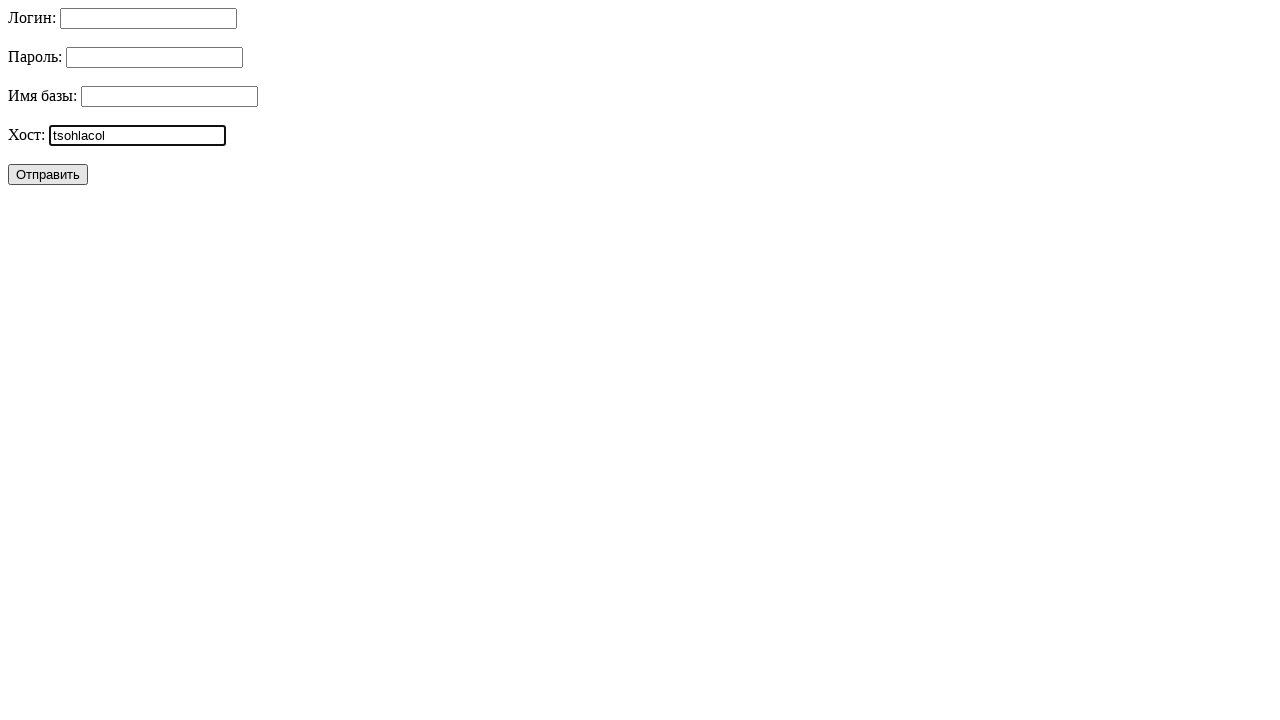

Filled database field with 'dovod_db' on #database
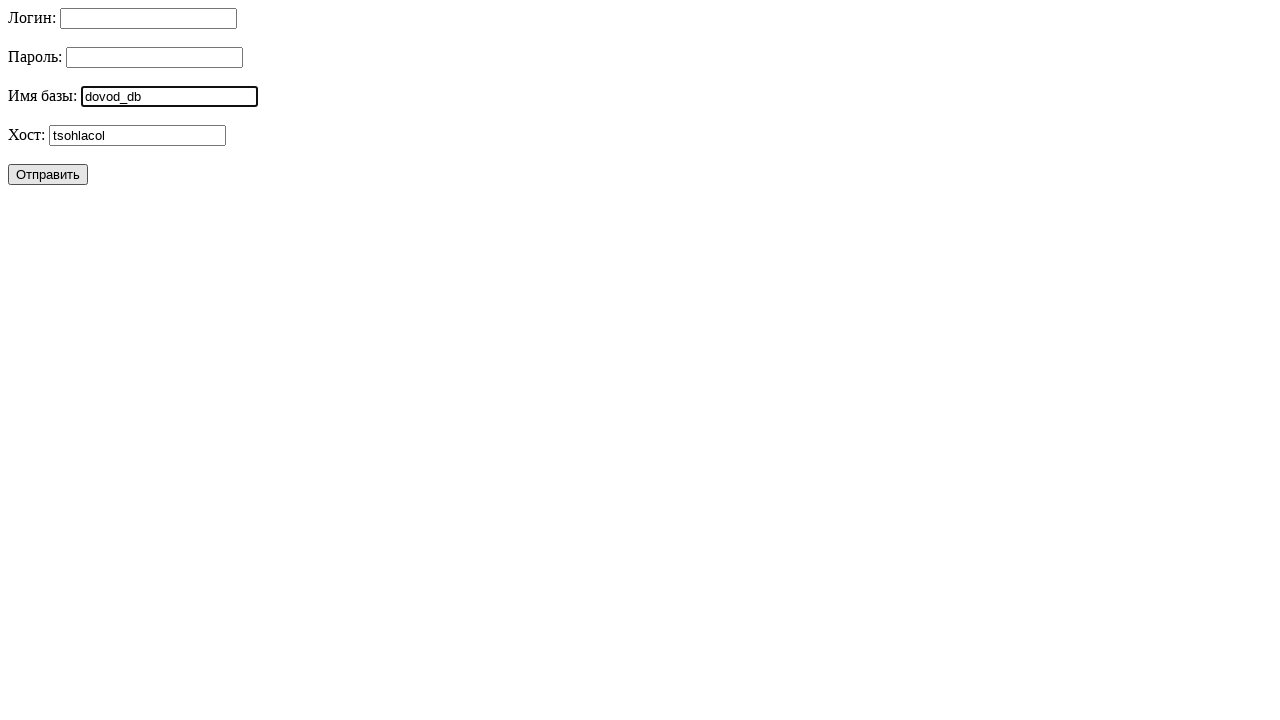

Filled password field with reversed value '321drowssap' on #password
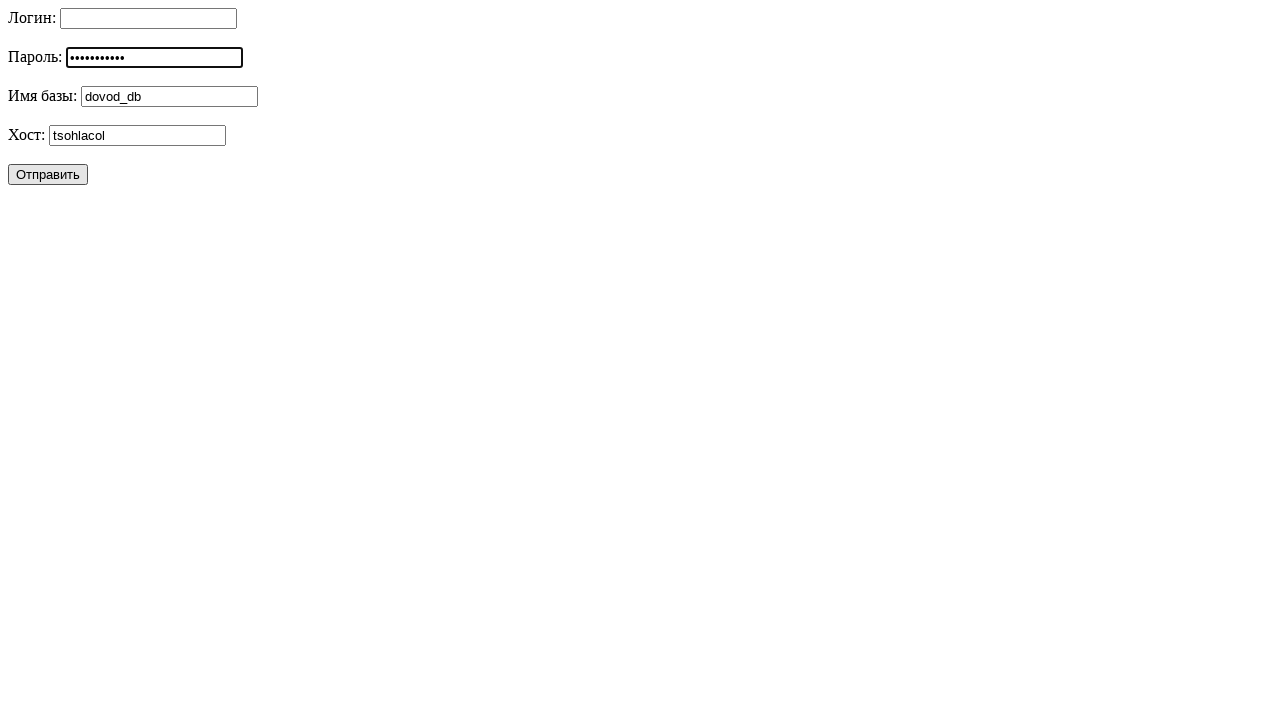

Filled login field with reversed value '321nimda' on #login
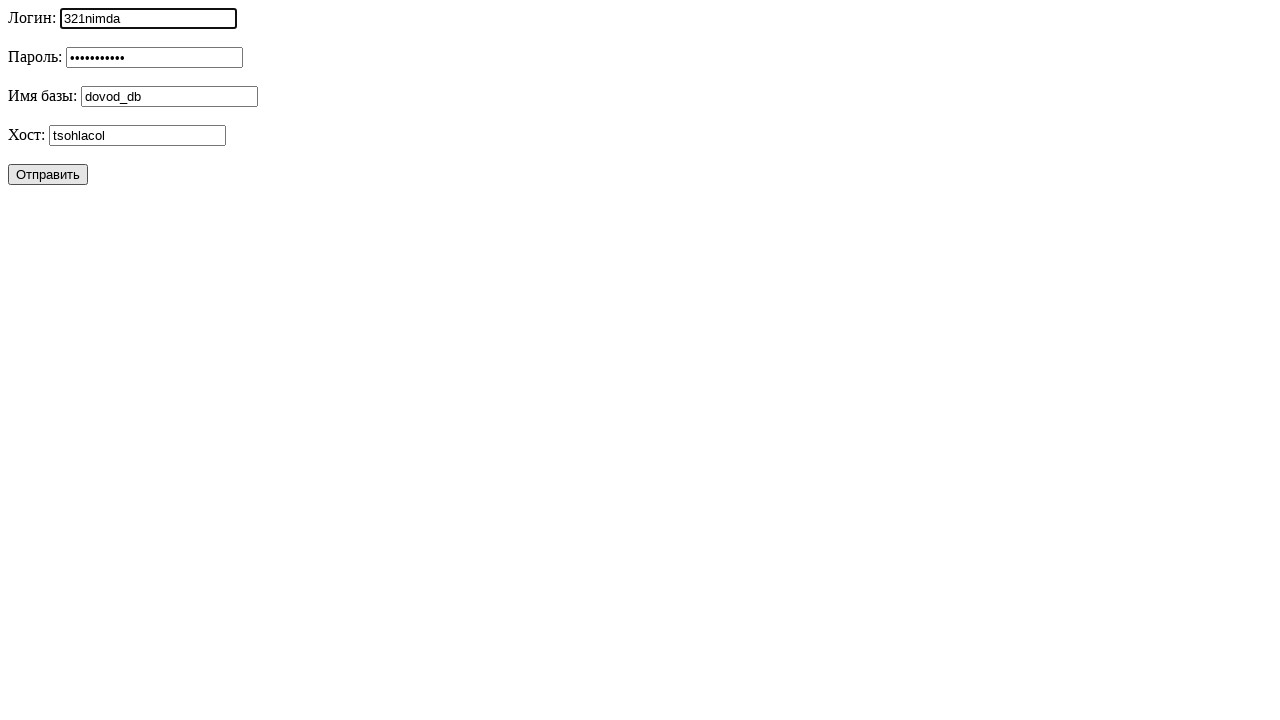

Clicked submit button to submit second form with reversed values at (48, 174) on button[type="submit"]
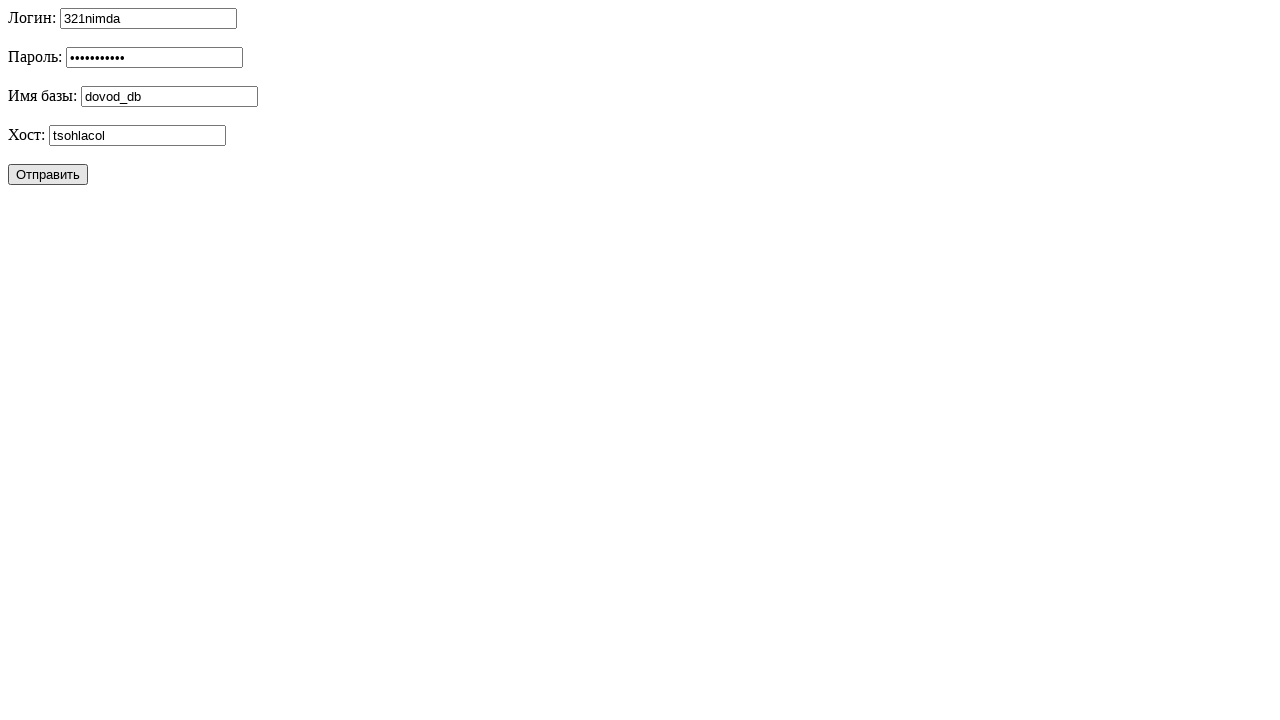

Waited 1000ms for form processing
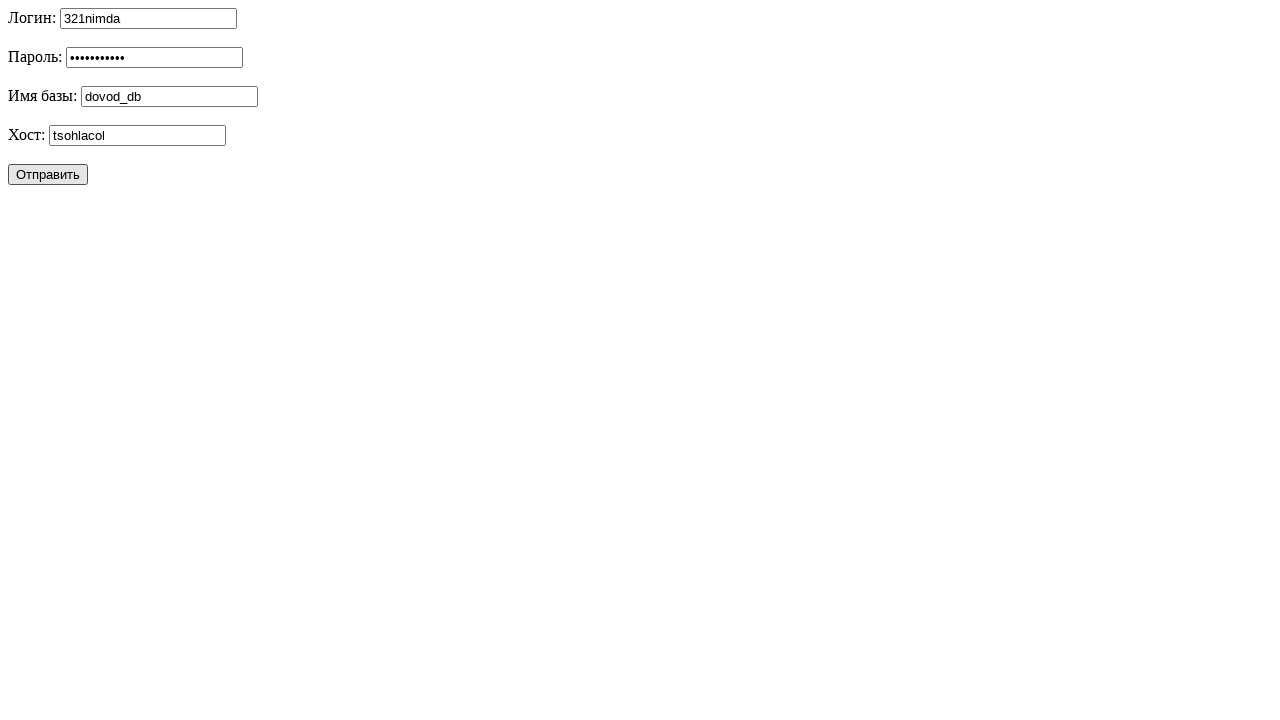

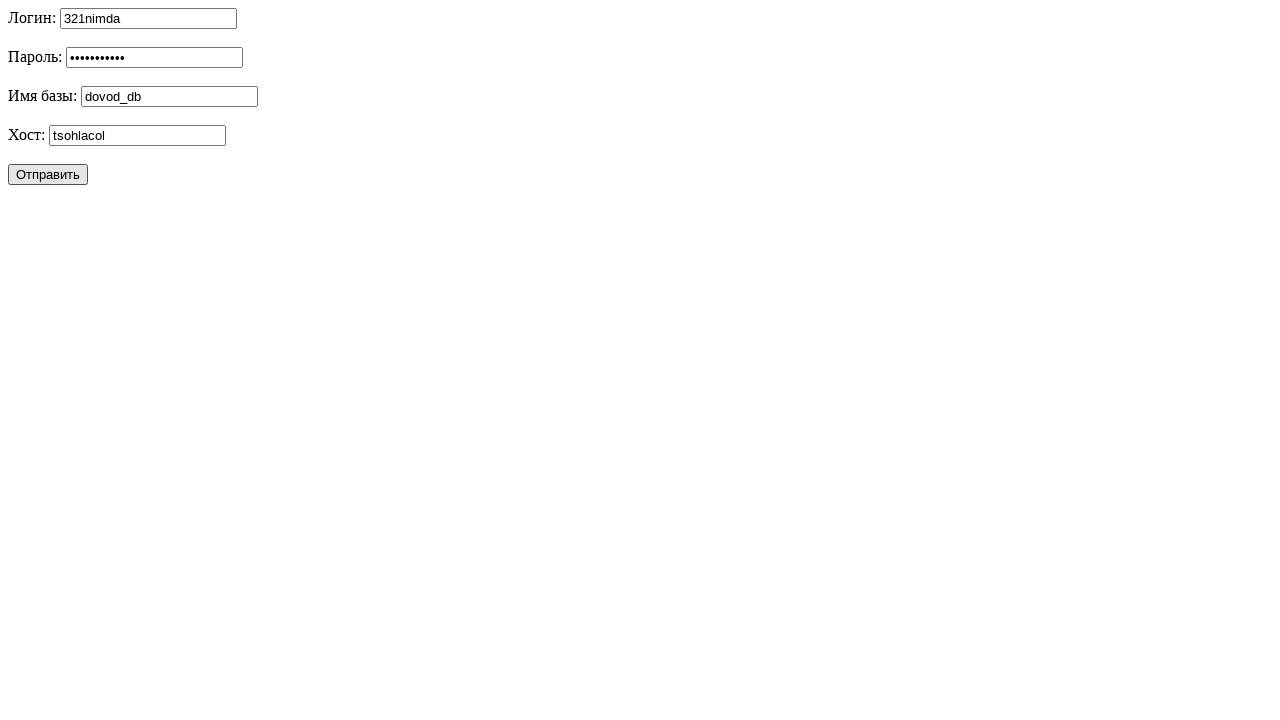